Tests dynamic loading functionality by clicking a start button and waiting for a hidden element to become visible after loading completes

Starting URL: http://the-internet.herokuapp.com/dynamic_loading/1

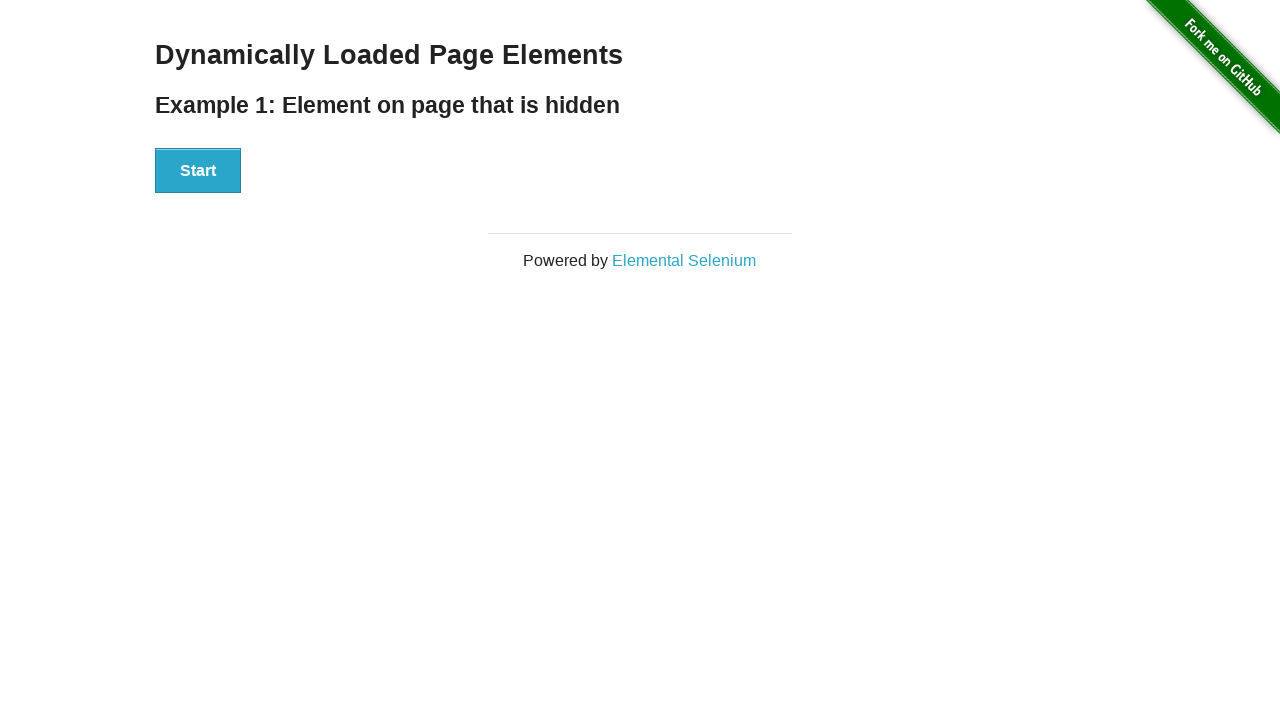

Clicked start button to trigger dynamic loading at (198, 171) on button
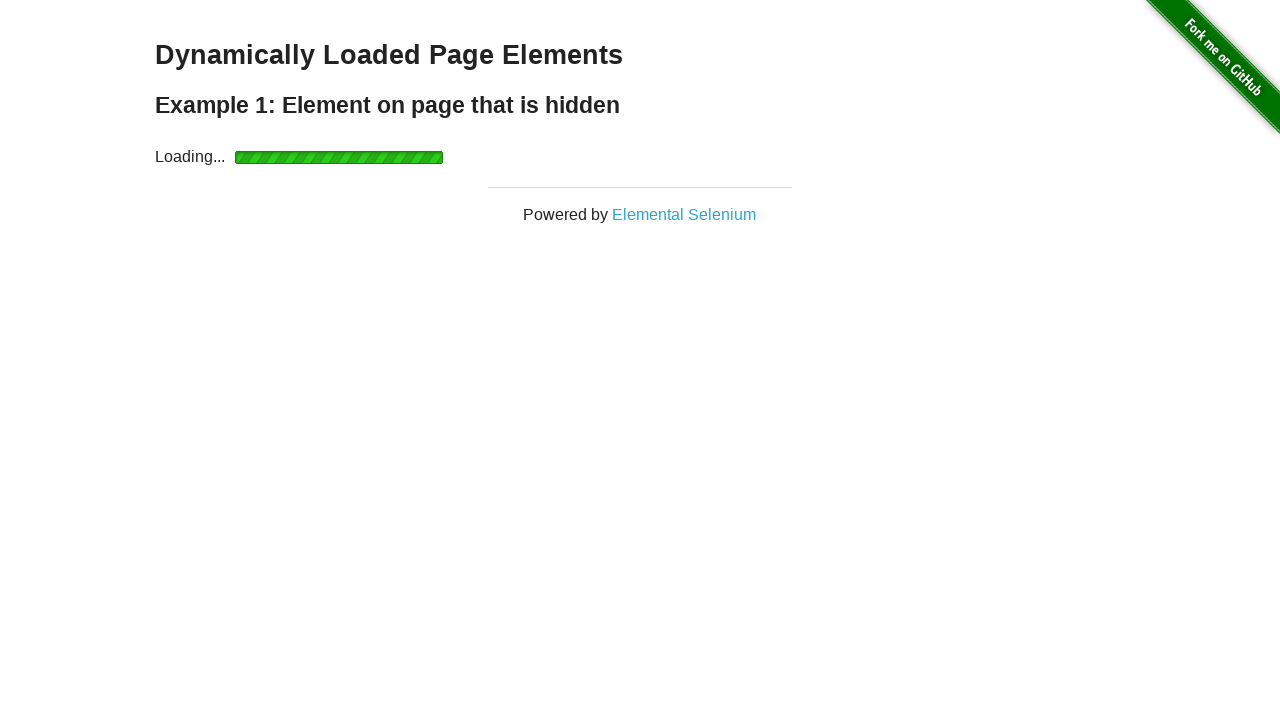

Loading indicator became visible
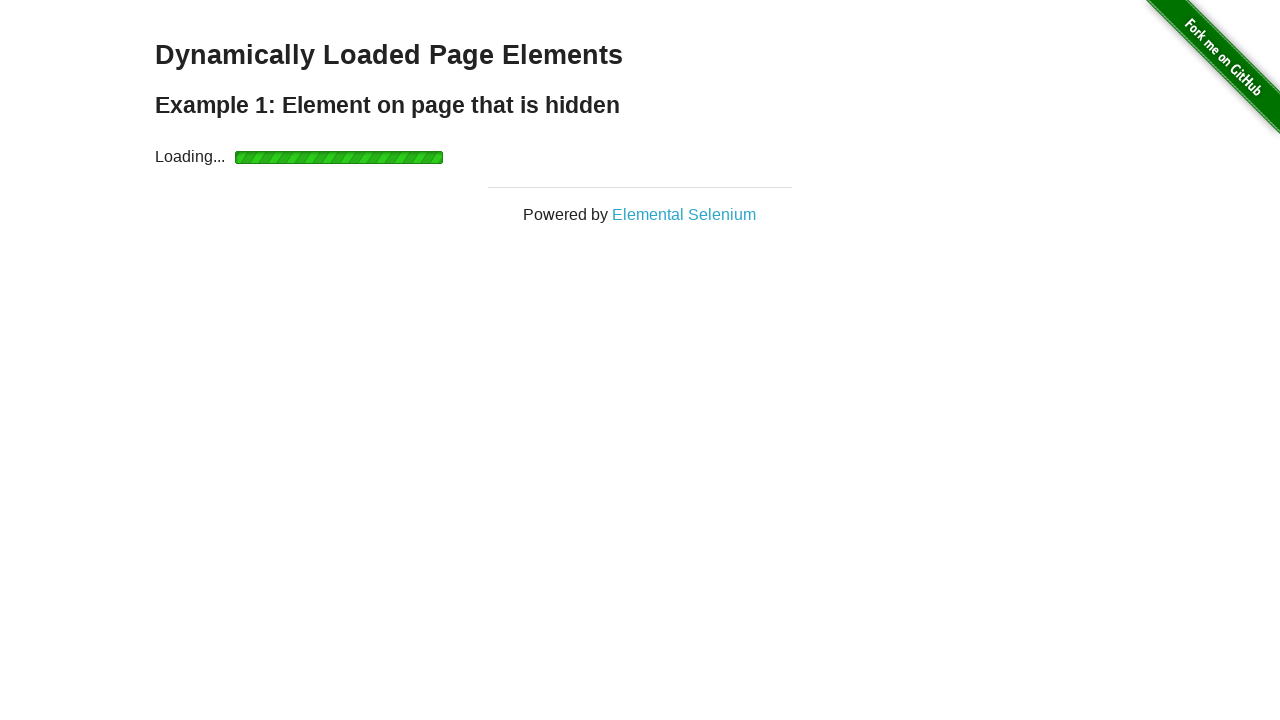

Loading indicator disappeared after loading completed
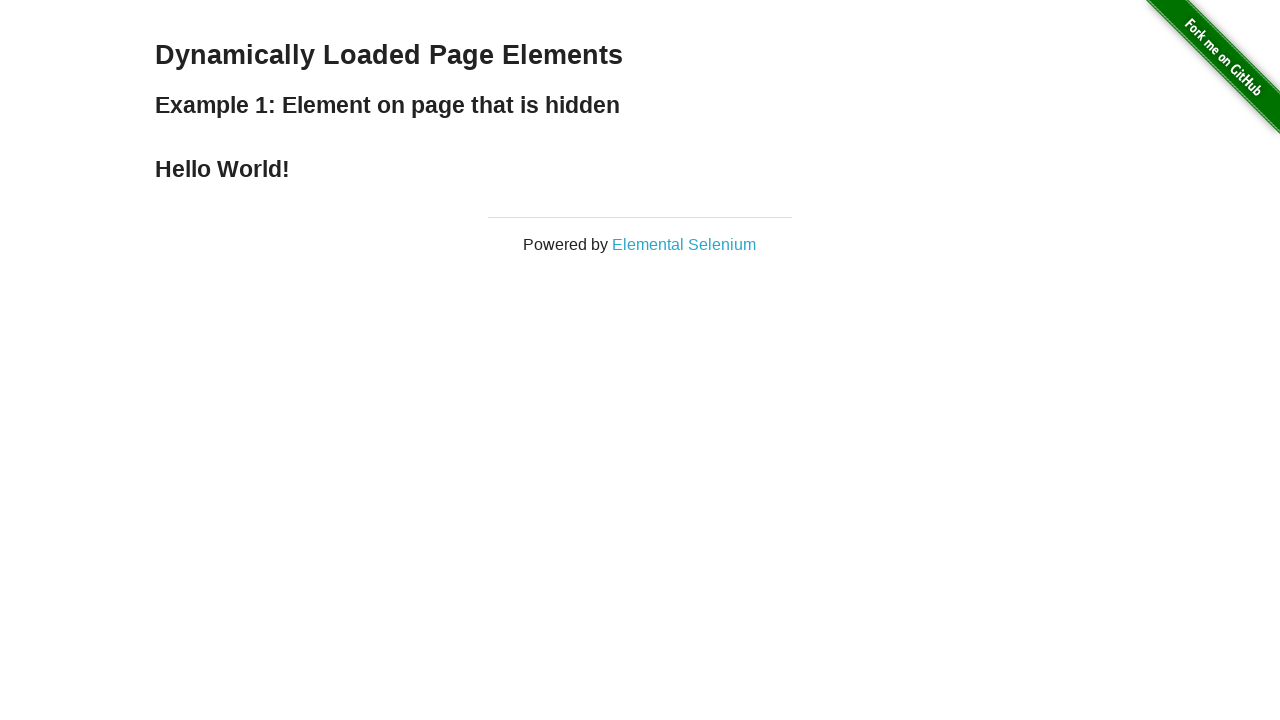

Finish message appeared - element visibility test passed
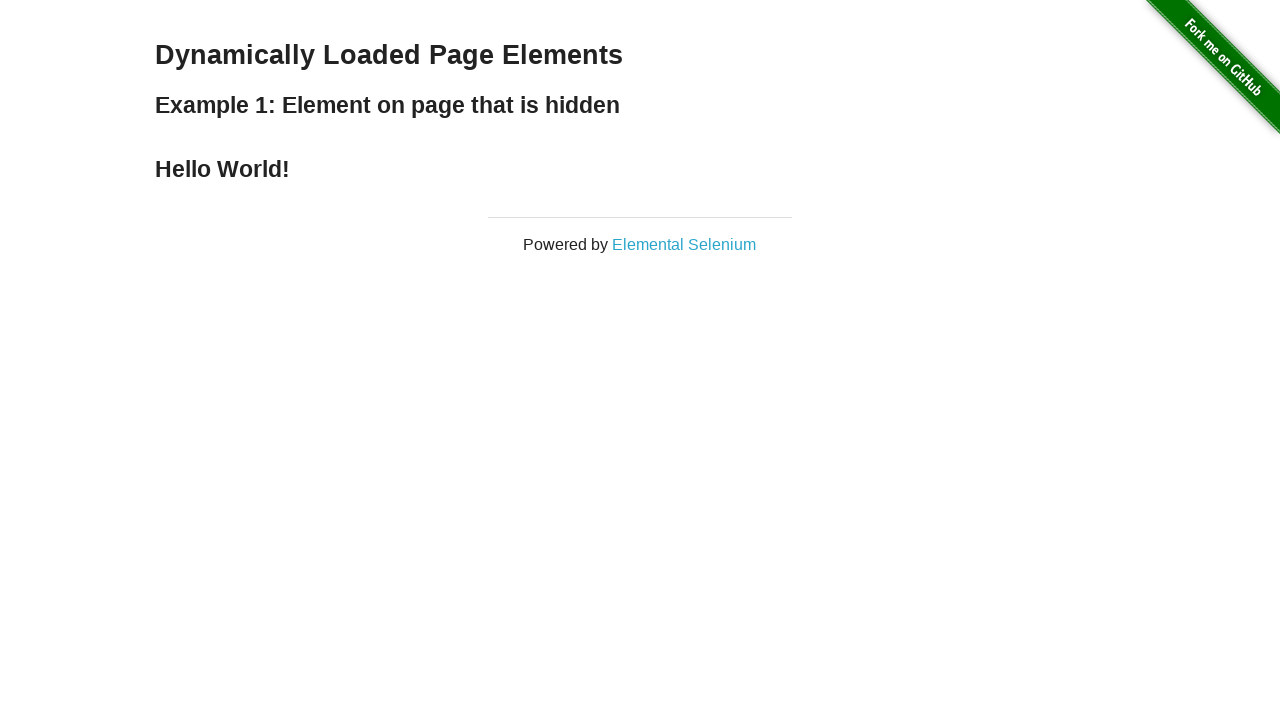

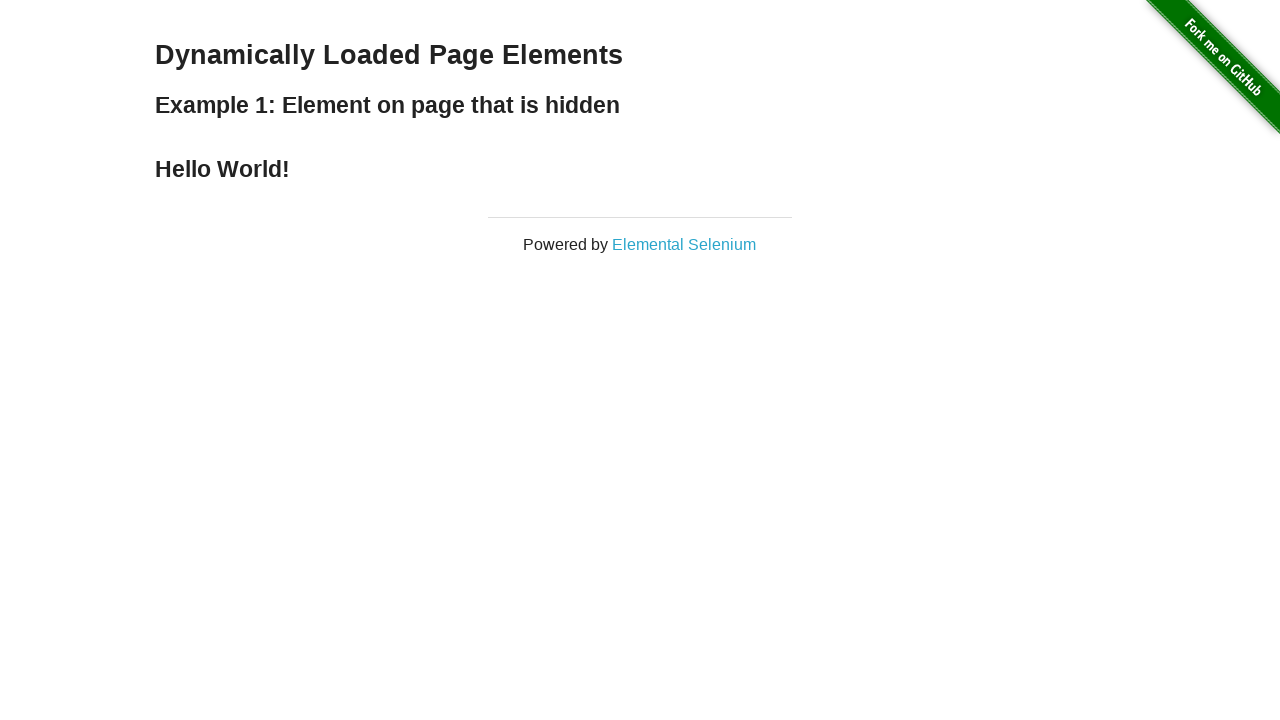